Tests drag and drop functionality by dragging column A to column B and verifying the elements swap positions

Starting URL: https://the-internet.herokuapp.com/drag_and_drop

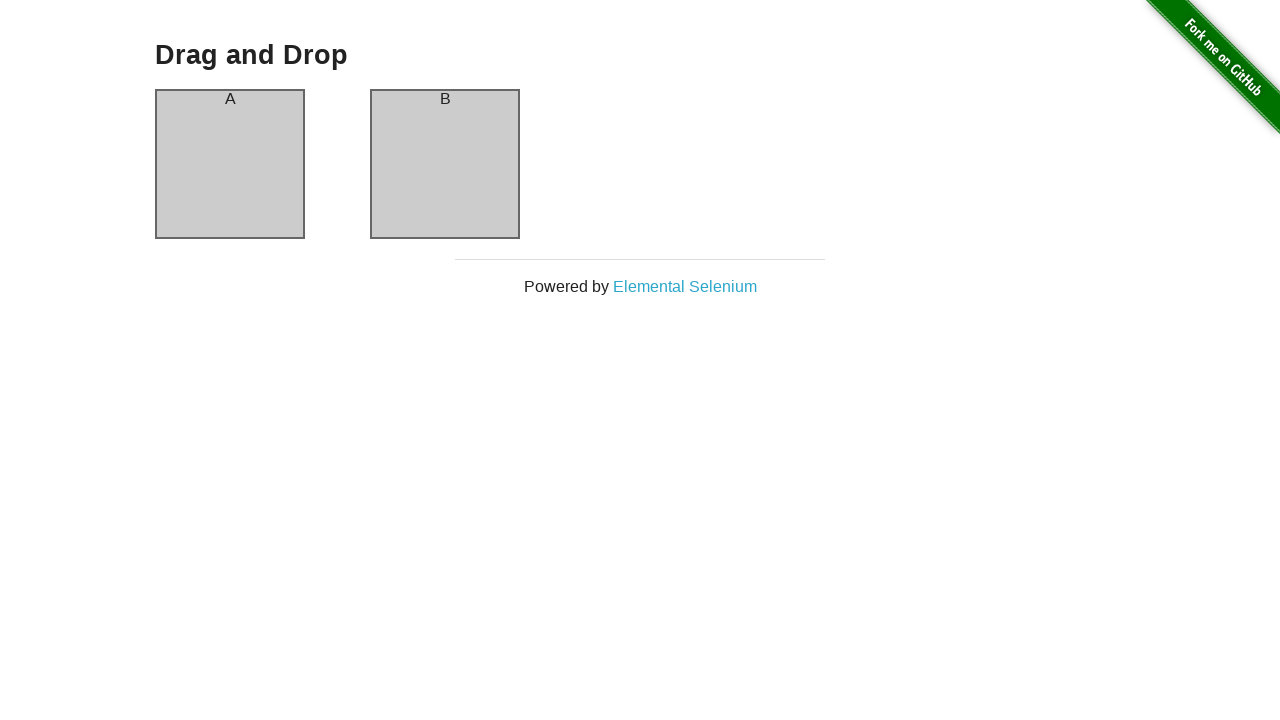

Waited for columns to be visible
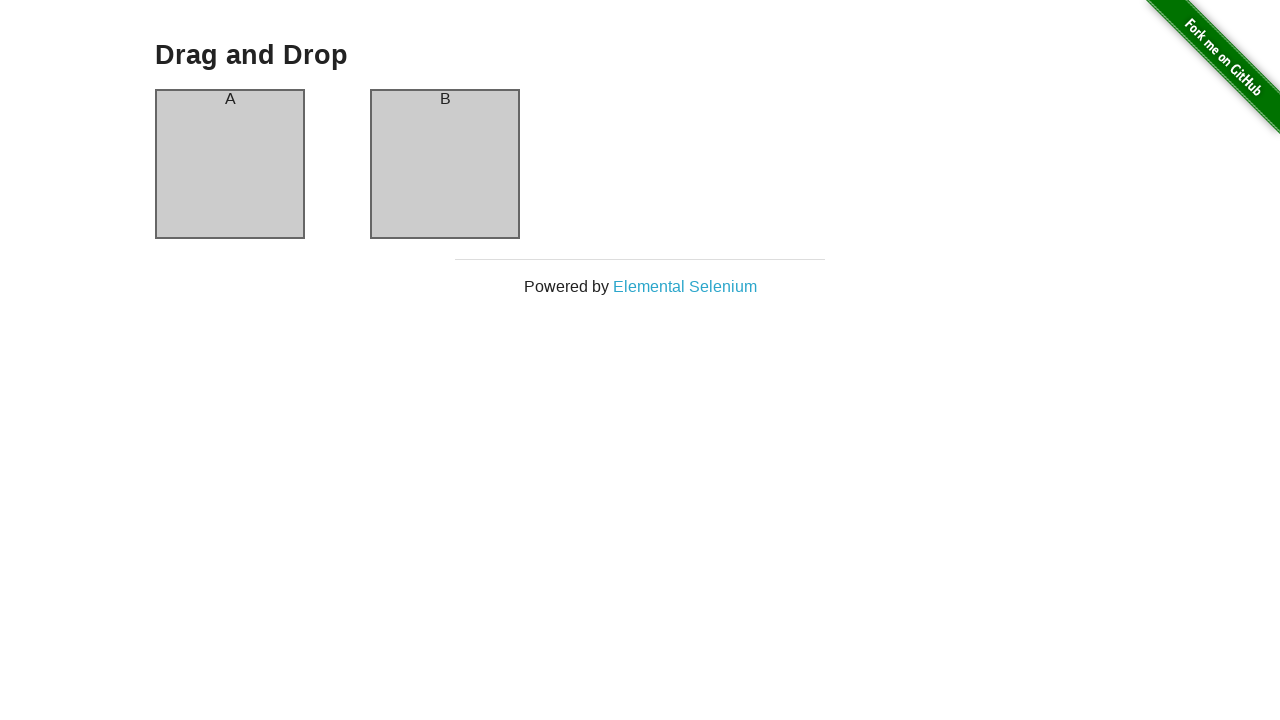

Located column A element
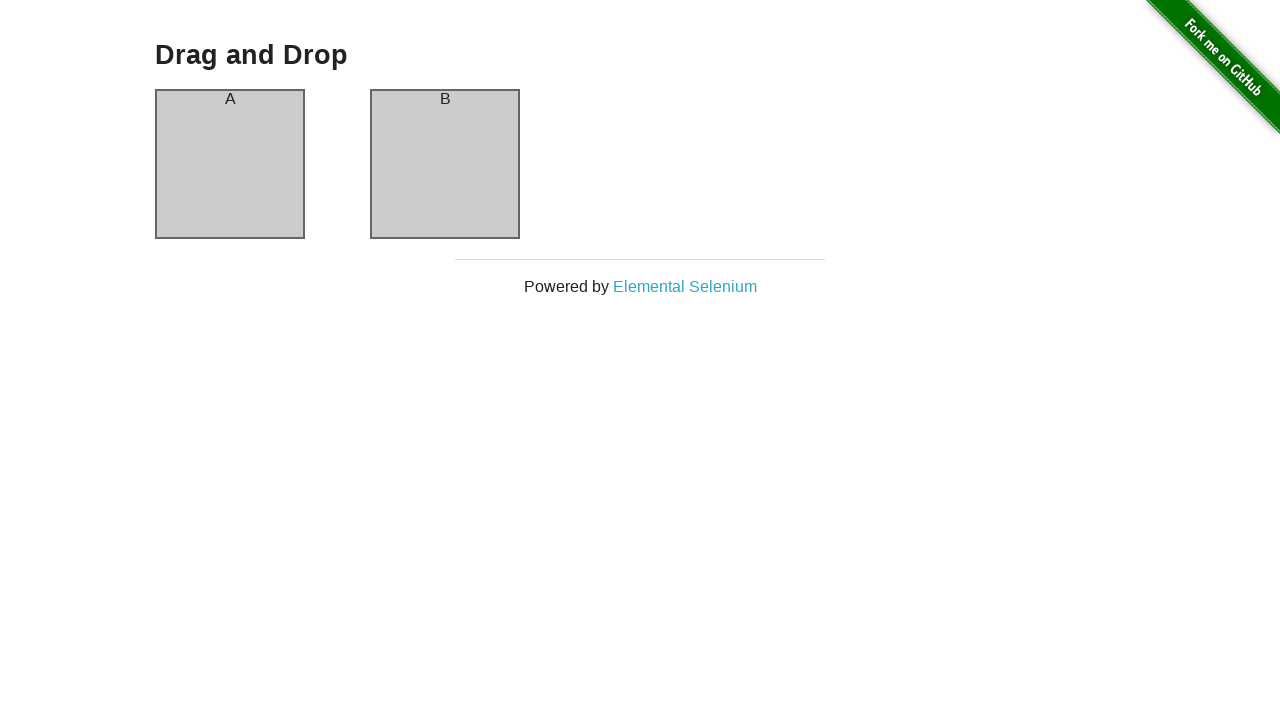

Located column B element
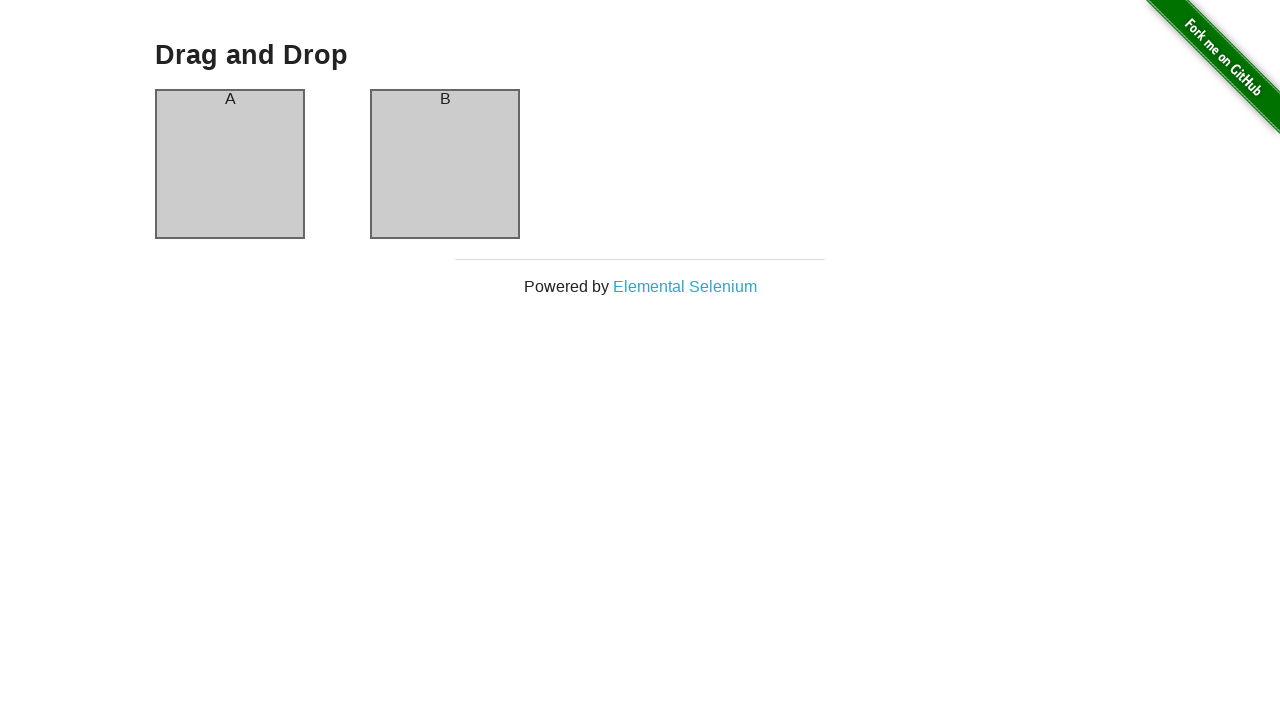

Dragged column A to column B at (445, 164)
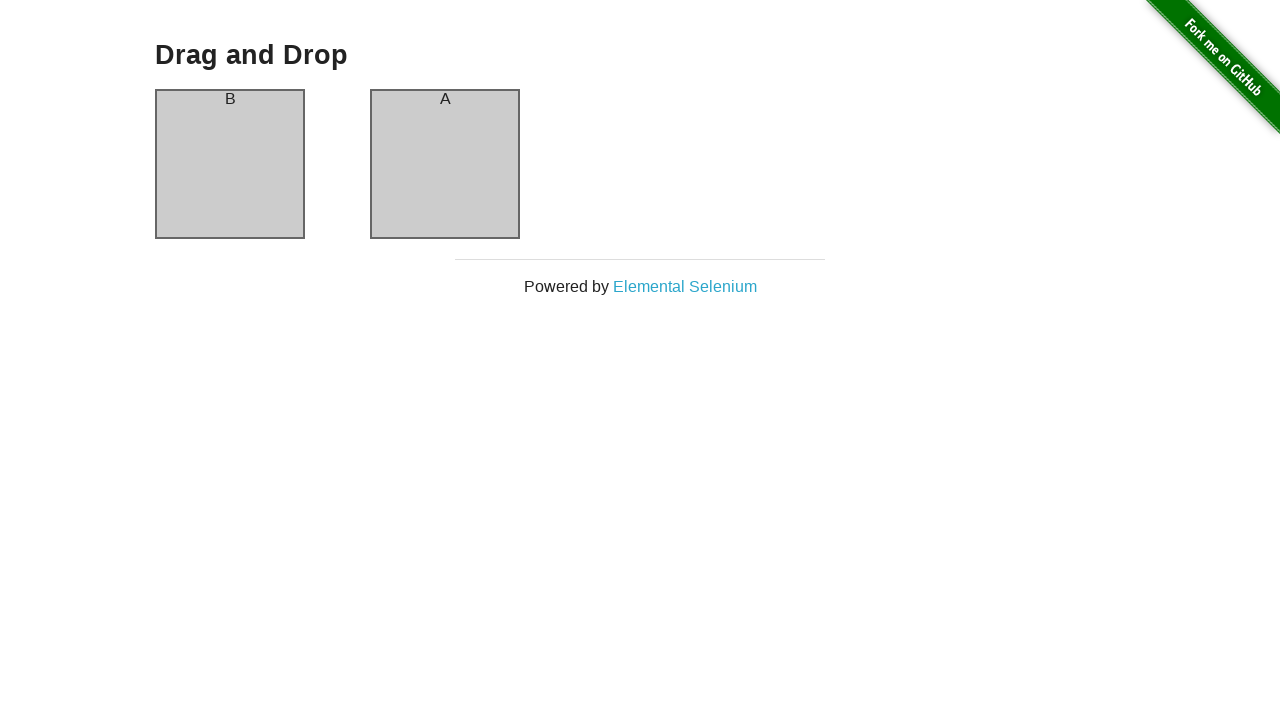

Verified columns swapped - column A now contains 'B' header
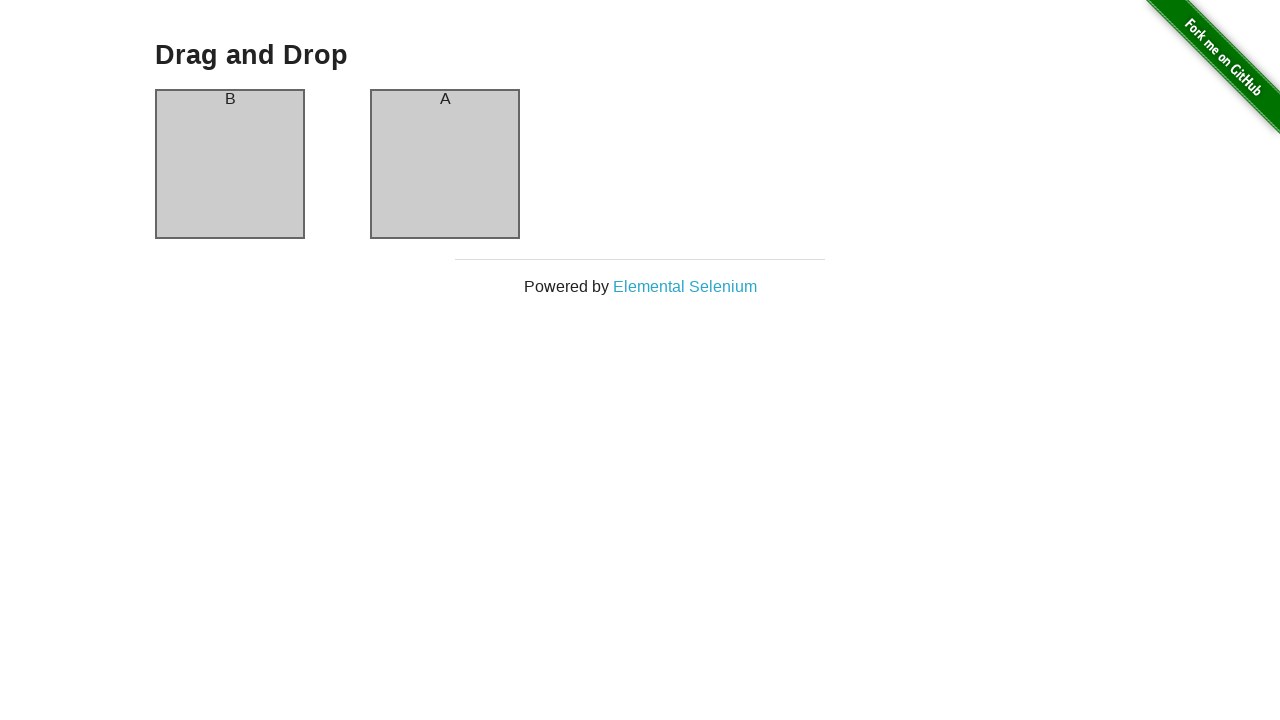

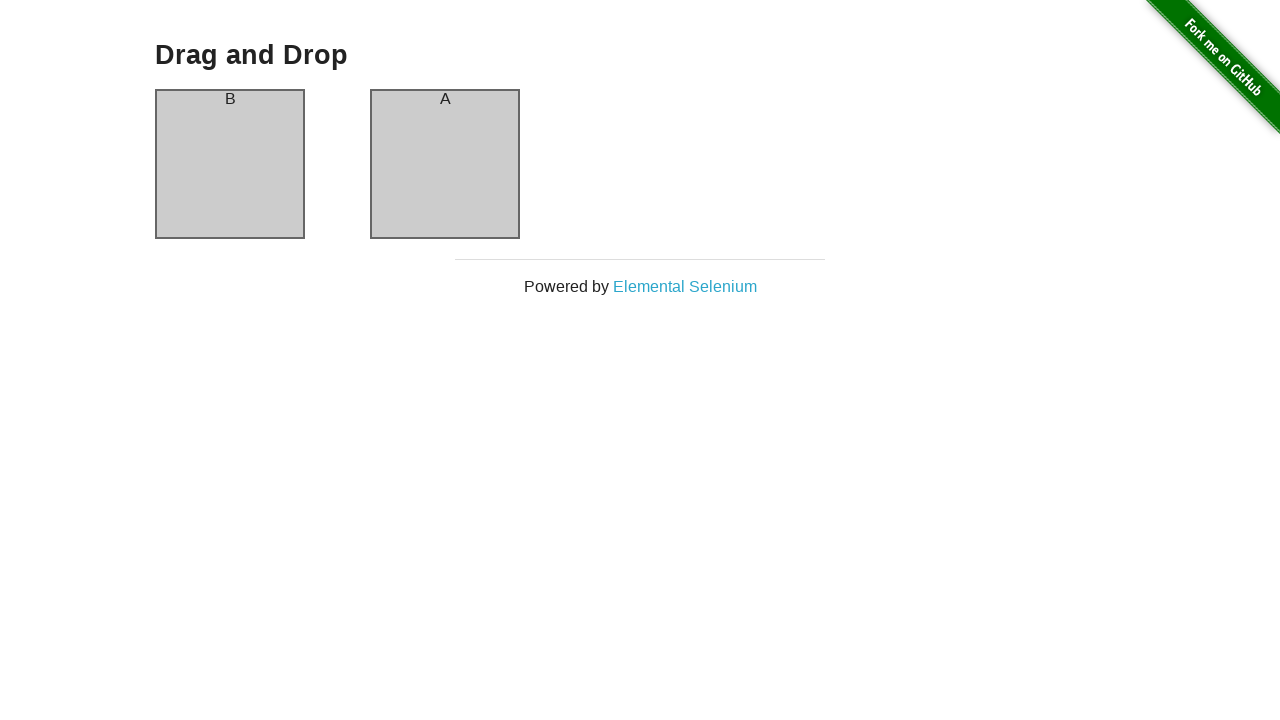